Tests clearing the search input and performing a new search on Target.com

Starting URL: https://www.target.com

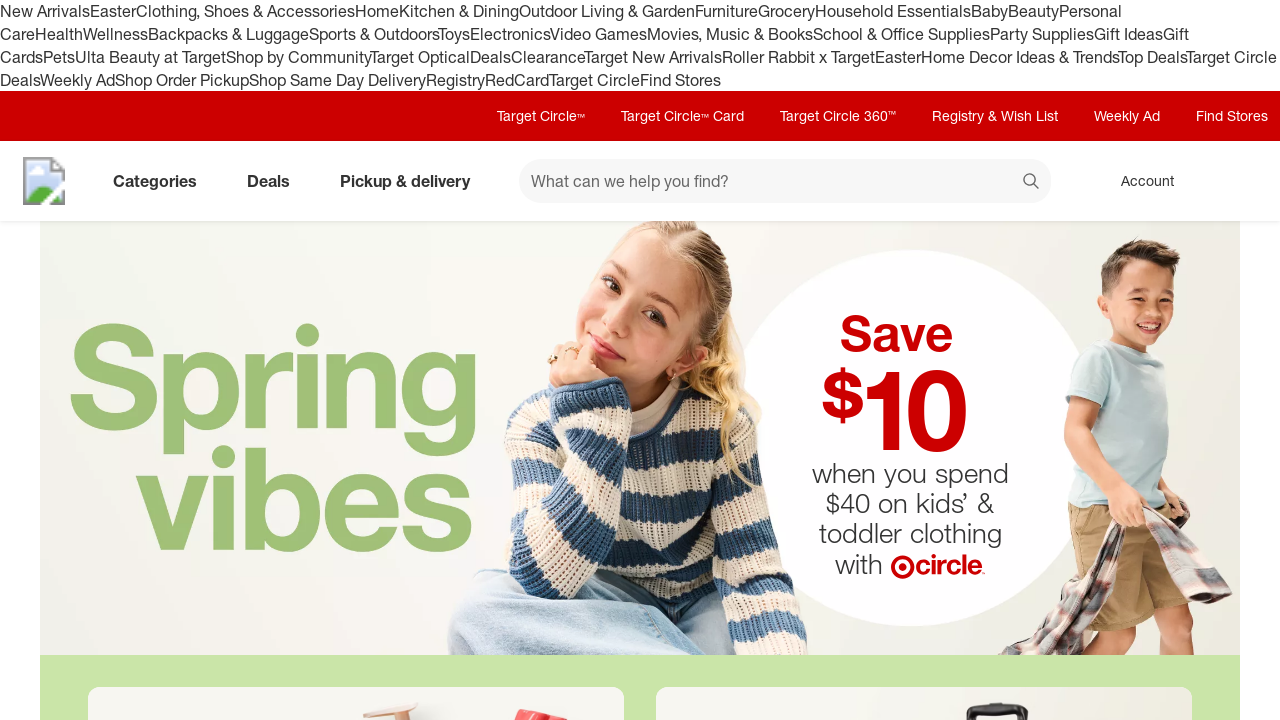

Filled search field with 'laptop' on #search
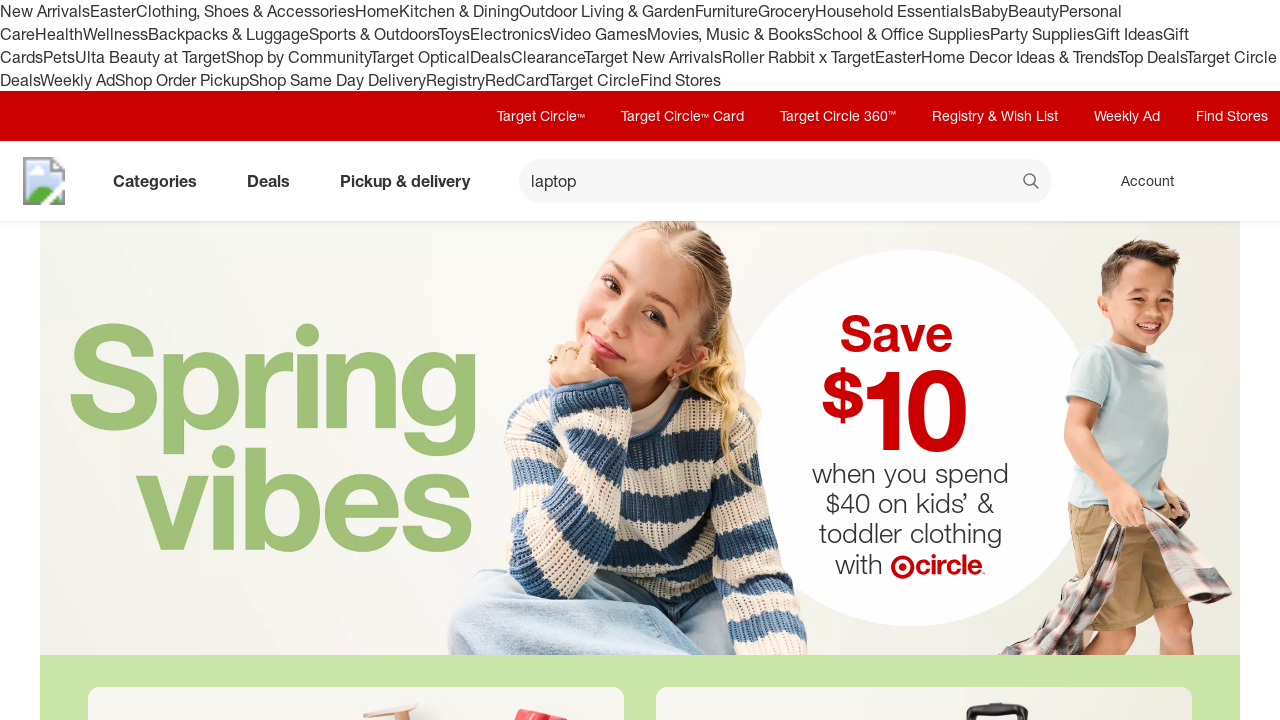

Cleared search input field on #search
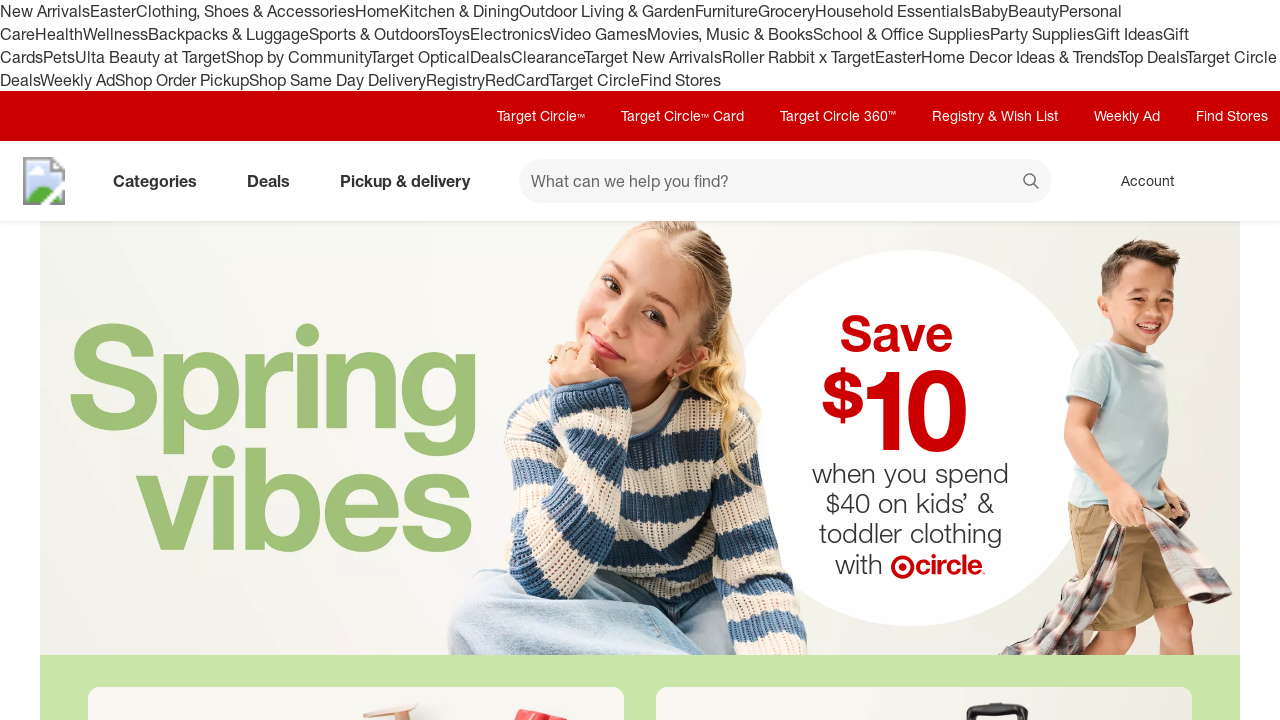

Filled search field with 'gaming keyboard' on #search
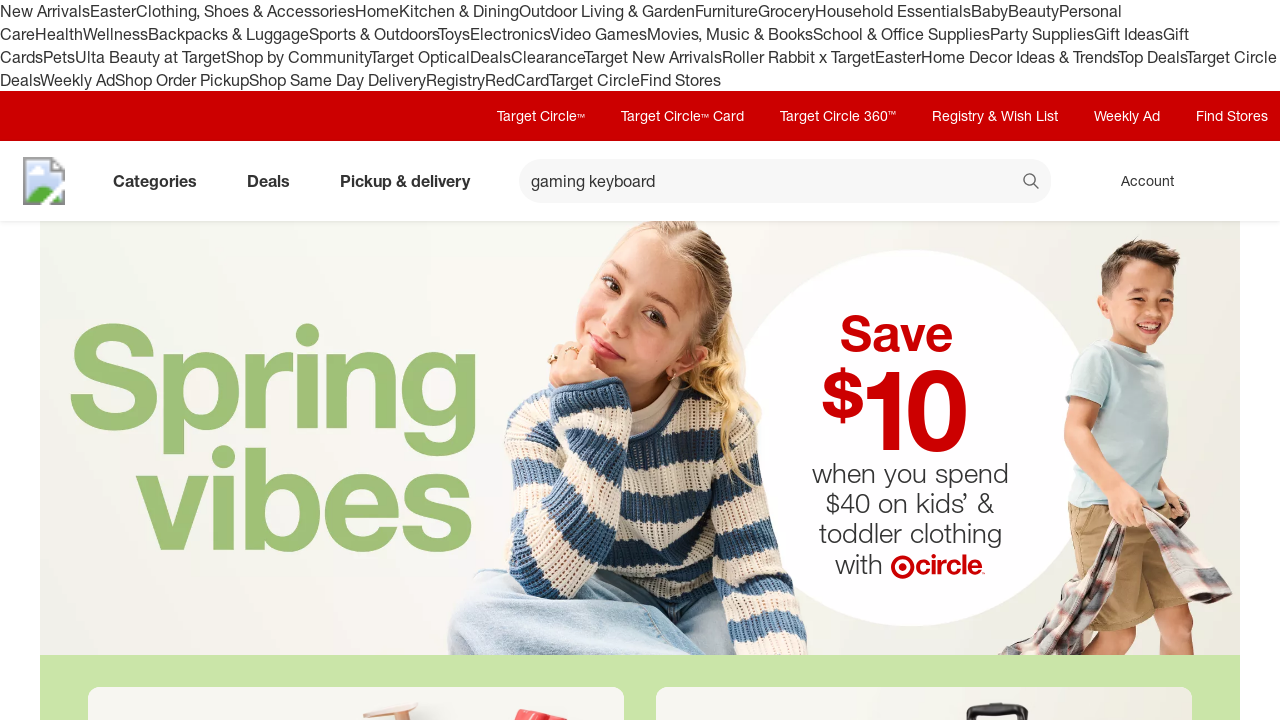

Clicked search button to perform new search at (1032, 183) on [data-test="@web/Search/SearchButton"]
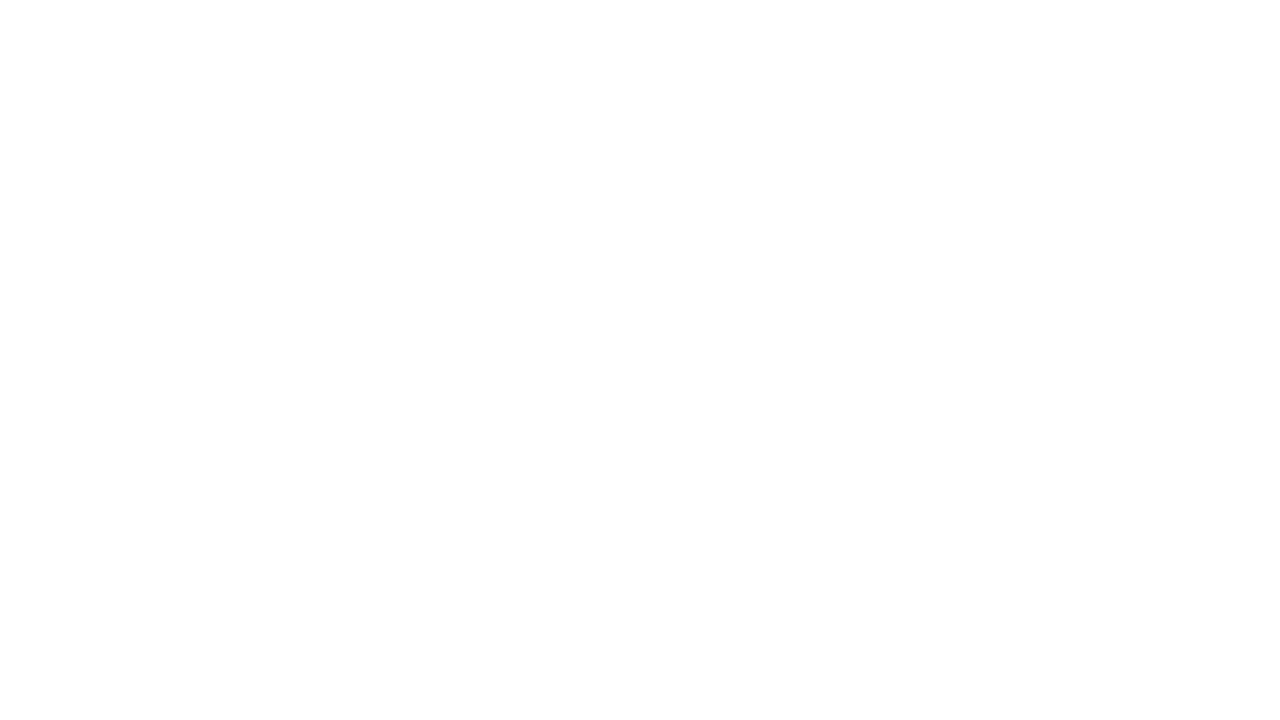

Search results loaded and network idle
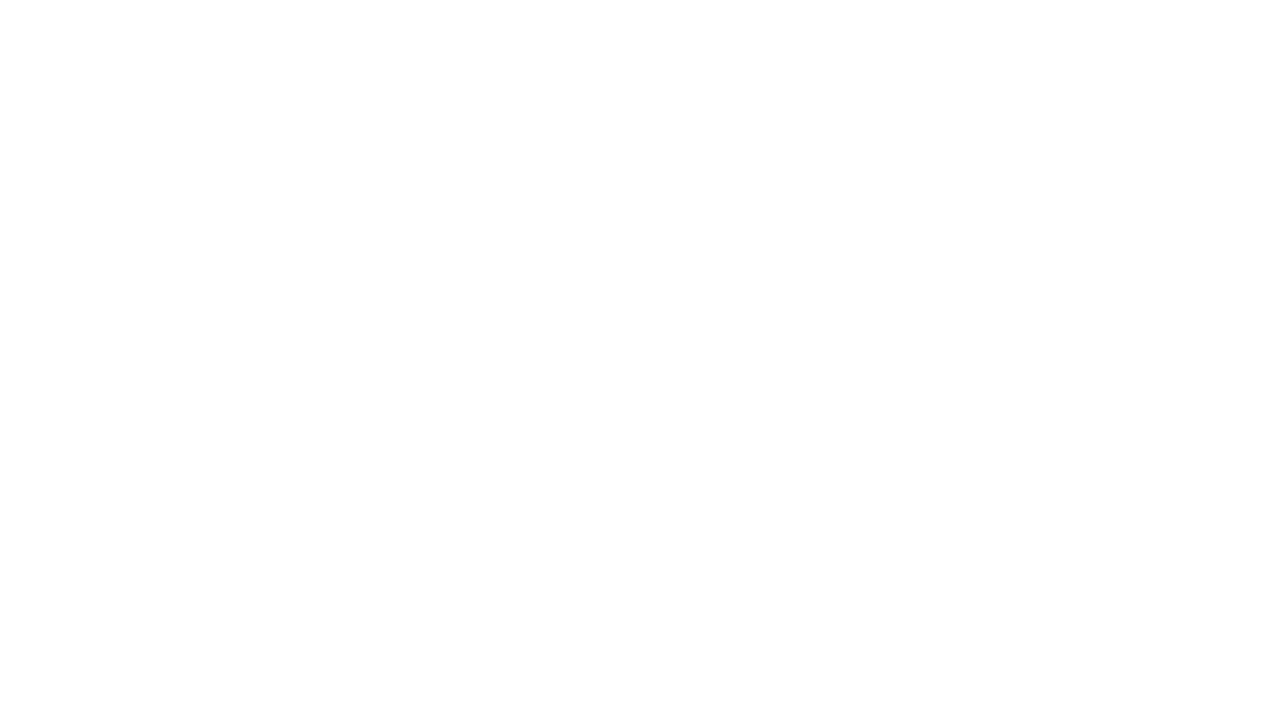

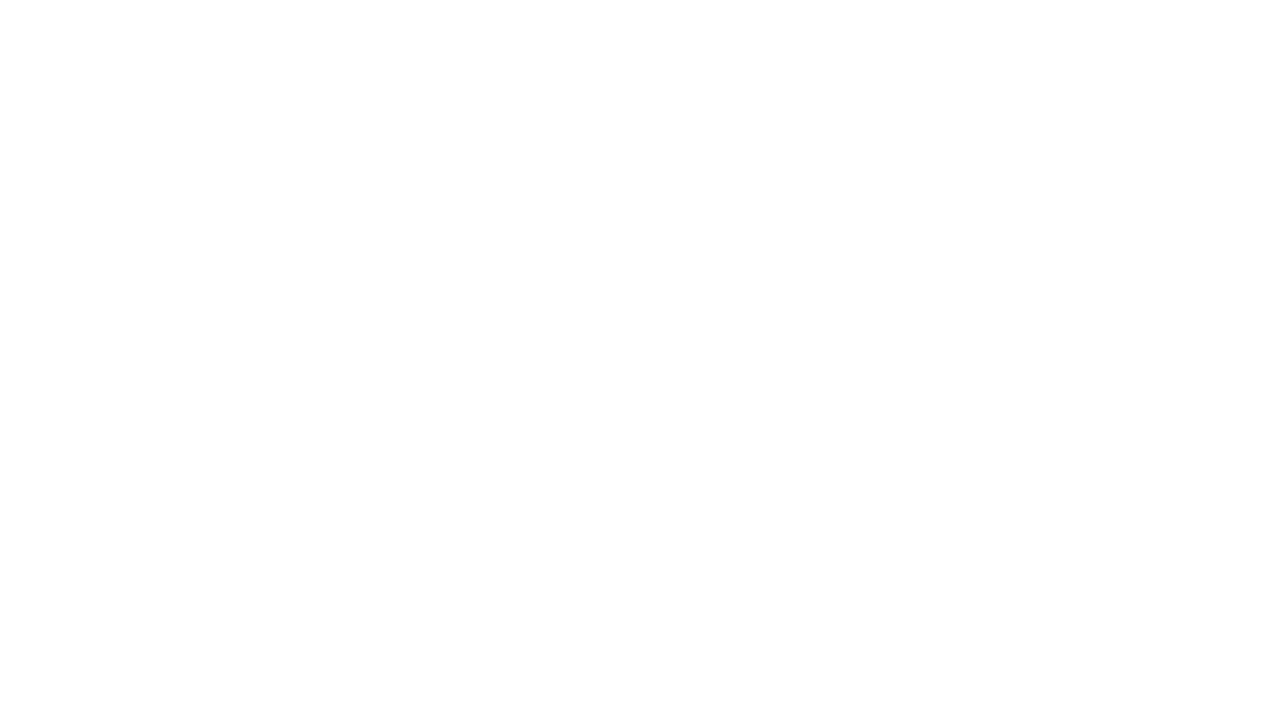